Tests JavaScript confirm dialog by clicking the second button, dismissing the alert, and verifying the result message

Starting URL: https://the-internet.herokuapp.com/javascript_alerts

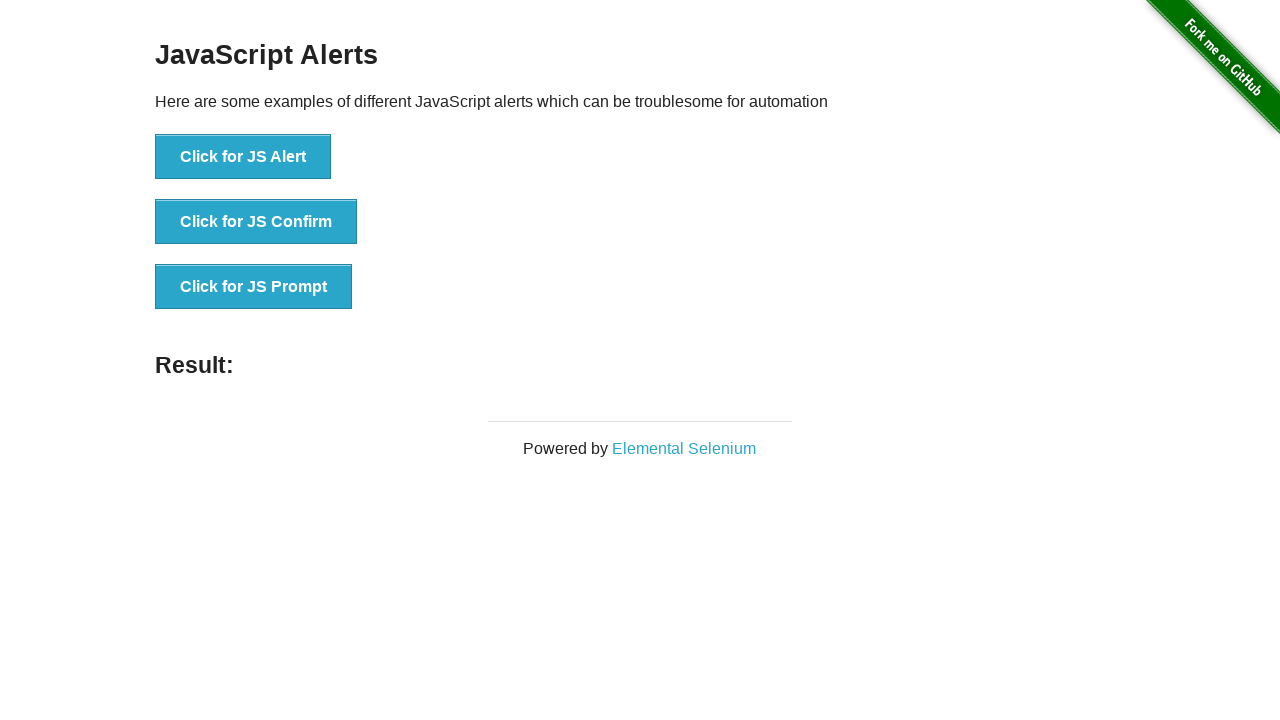

Clicked 'Click for JS Confirm' button to trigger JavaScript confirm dialog at (256, 222) on text='Click for JS Confirm'
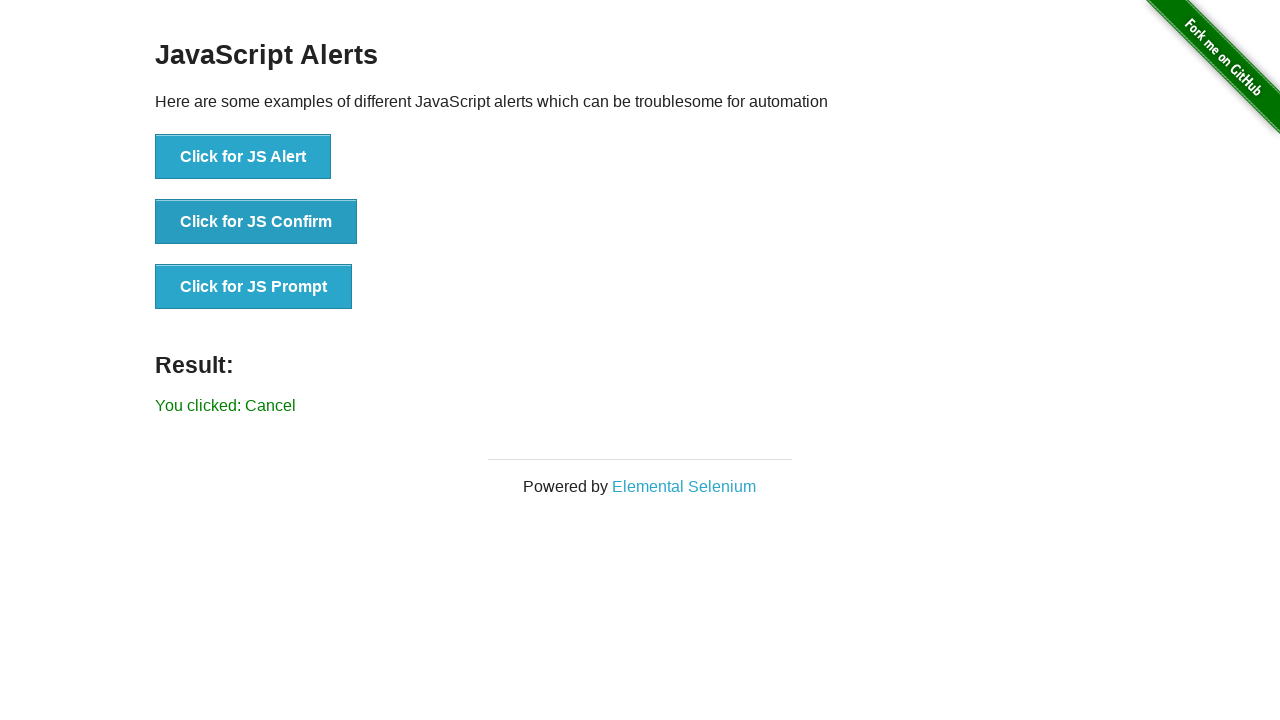

Set up dialog handler to dismiss the JavaScript confirm dialog
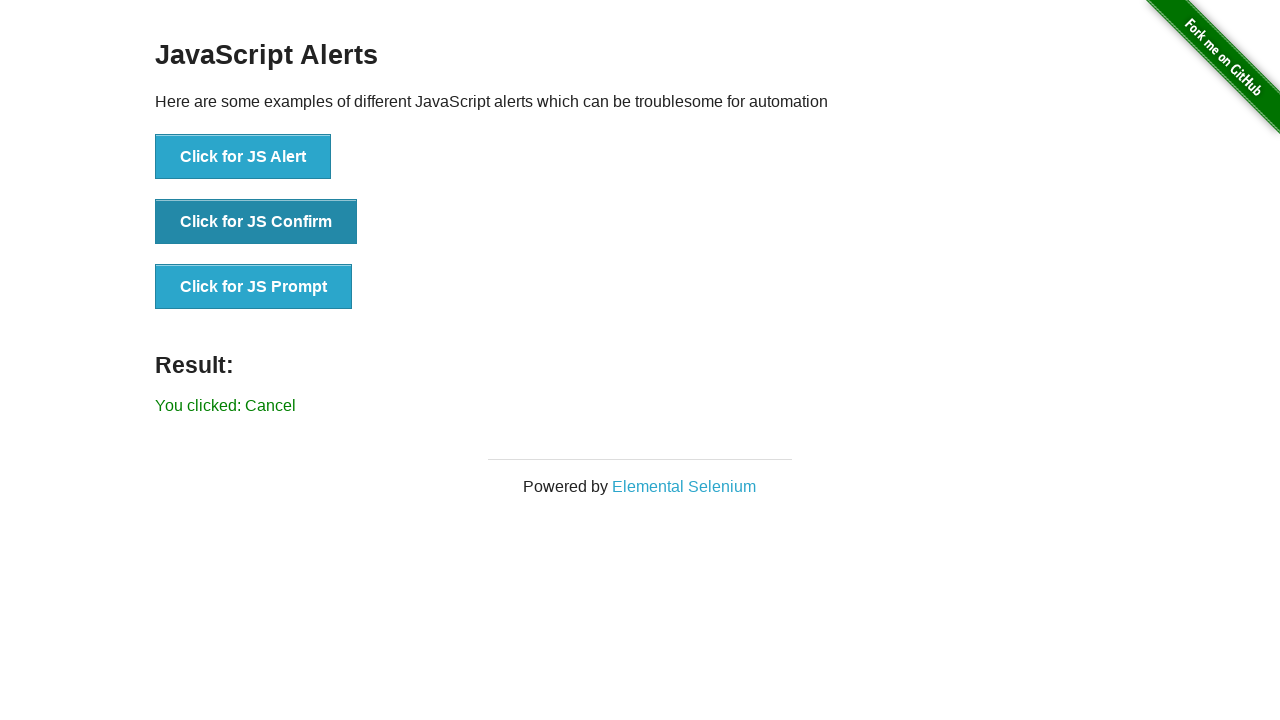

Retrieved result message text content
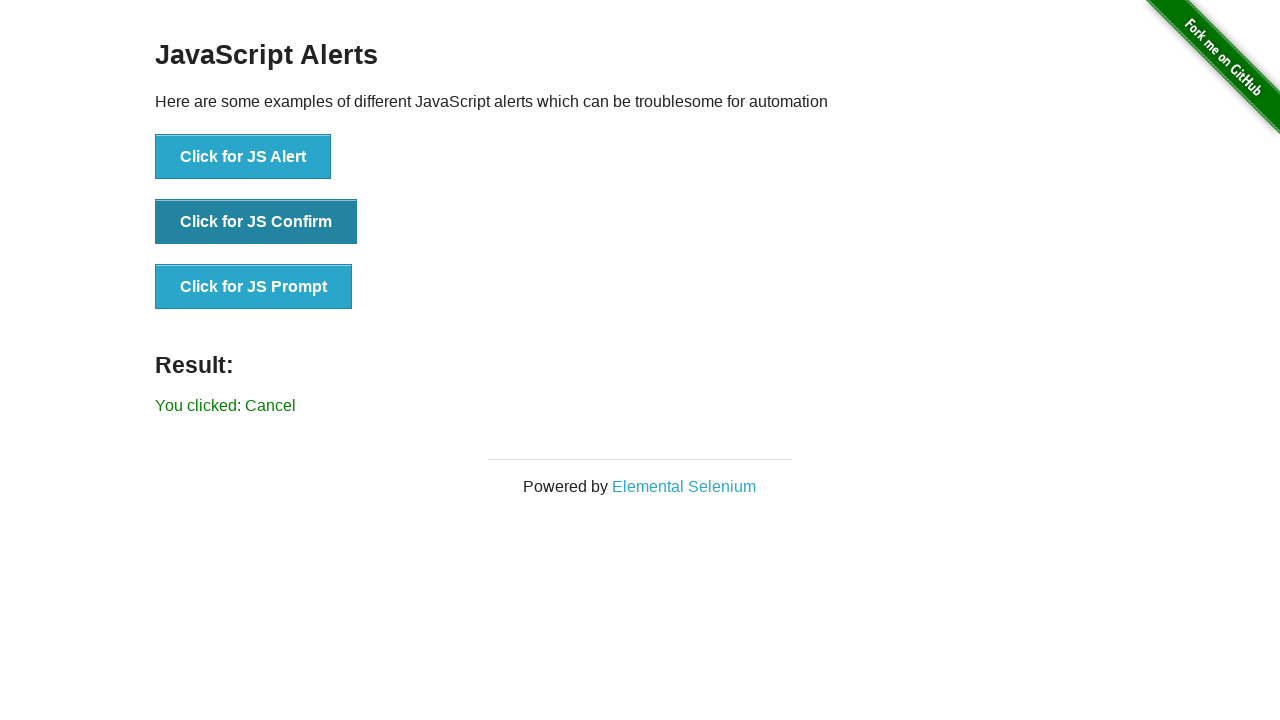

Verified that result message does not contain 'successfuly' - alert was dismissed correctly
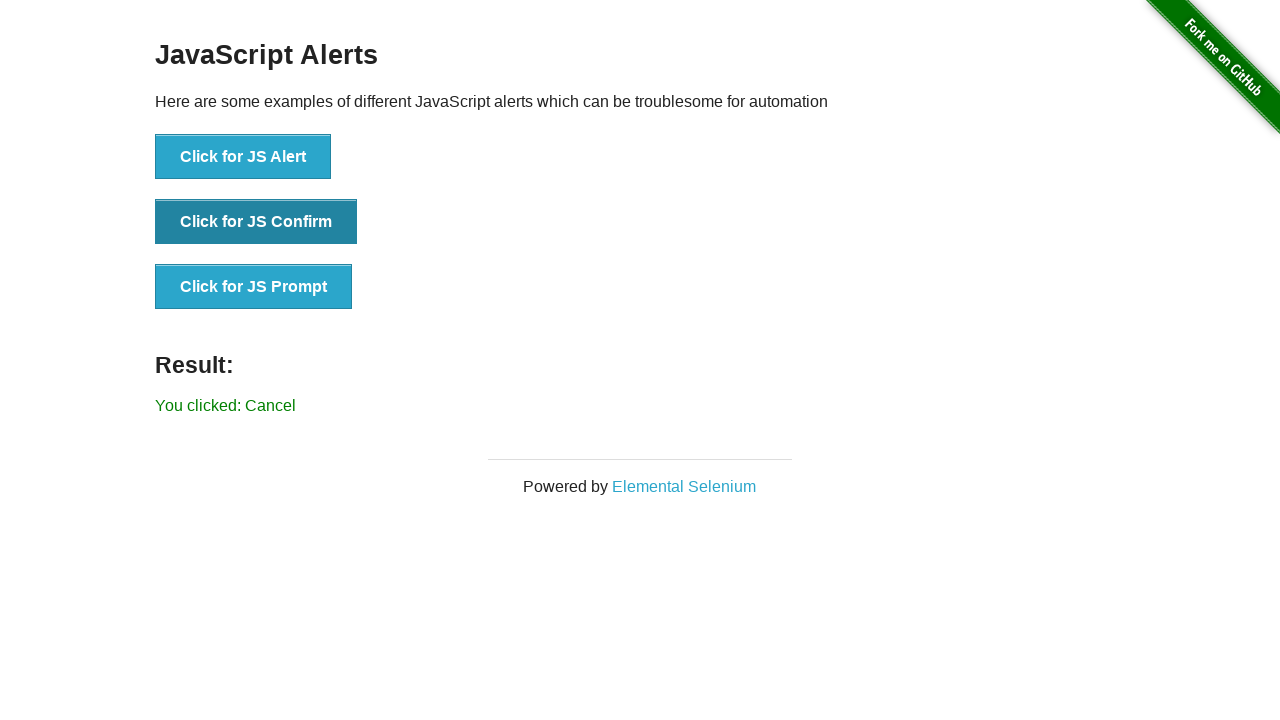

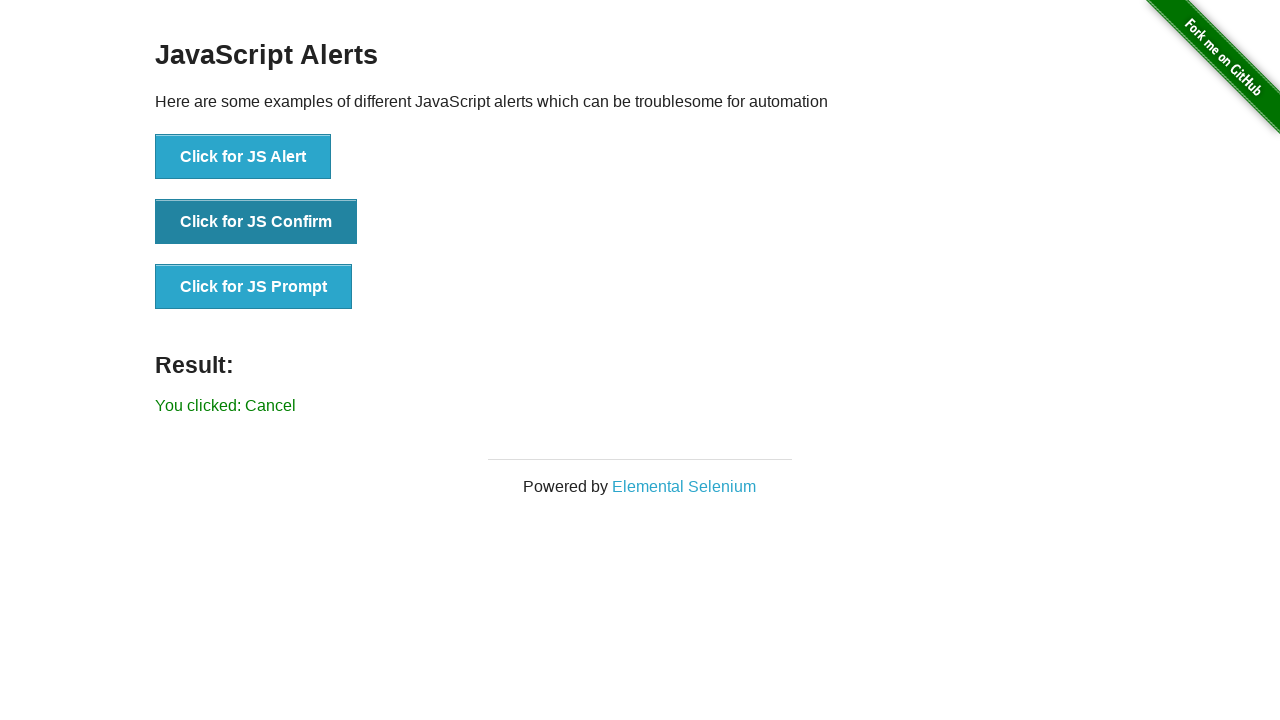